Tests a signup form submission by filling in first name, last name, and email fields, then clicking the submit button.

Starting URL: https://secure-retreat-92358.herokuapp.com/

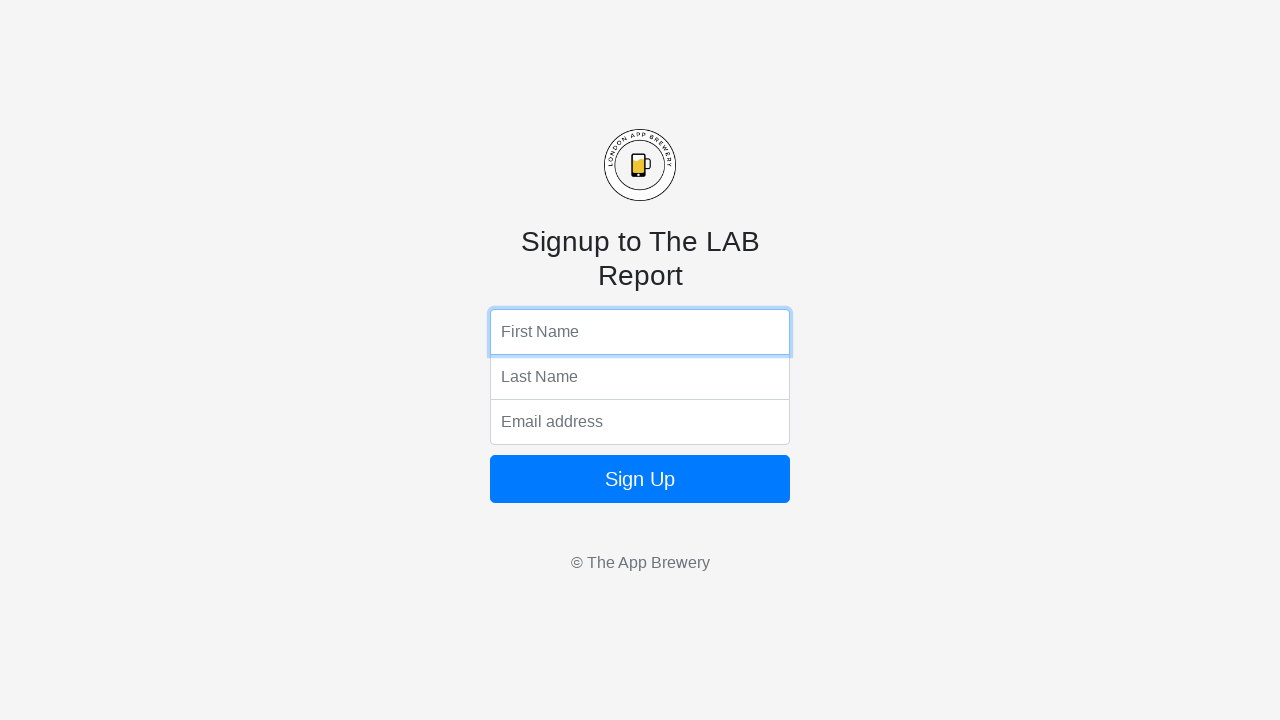

Filled first name field with 'Michael' on input[name='fName']
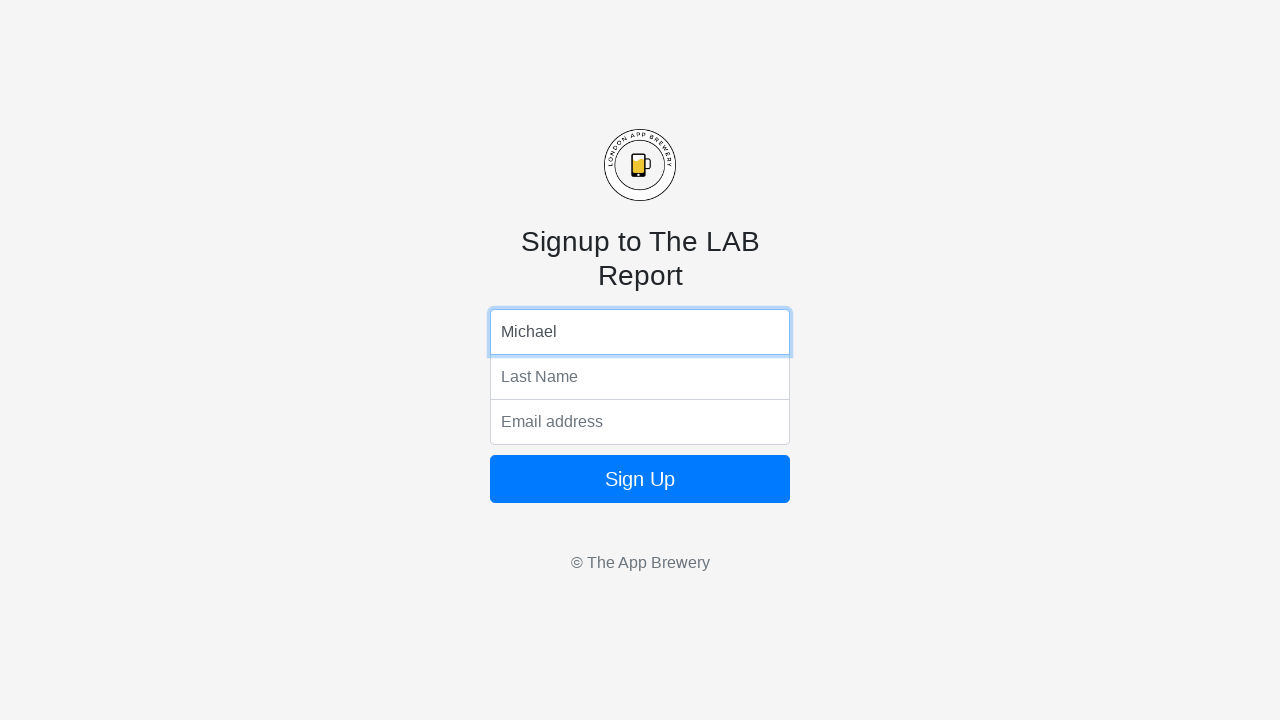

Filled last name field with 'Thompson' on input[name='lName']
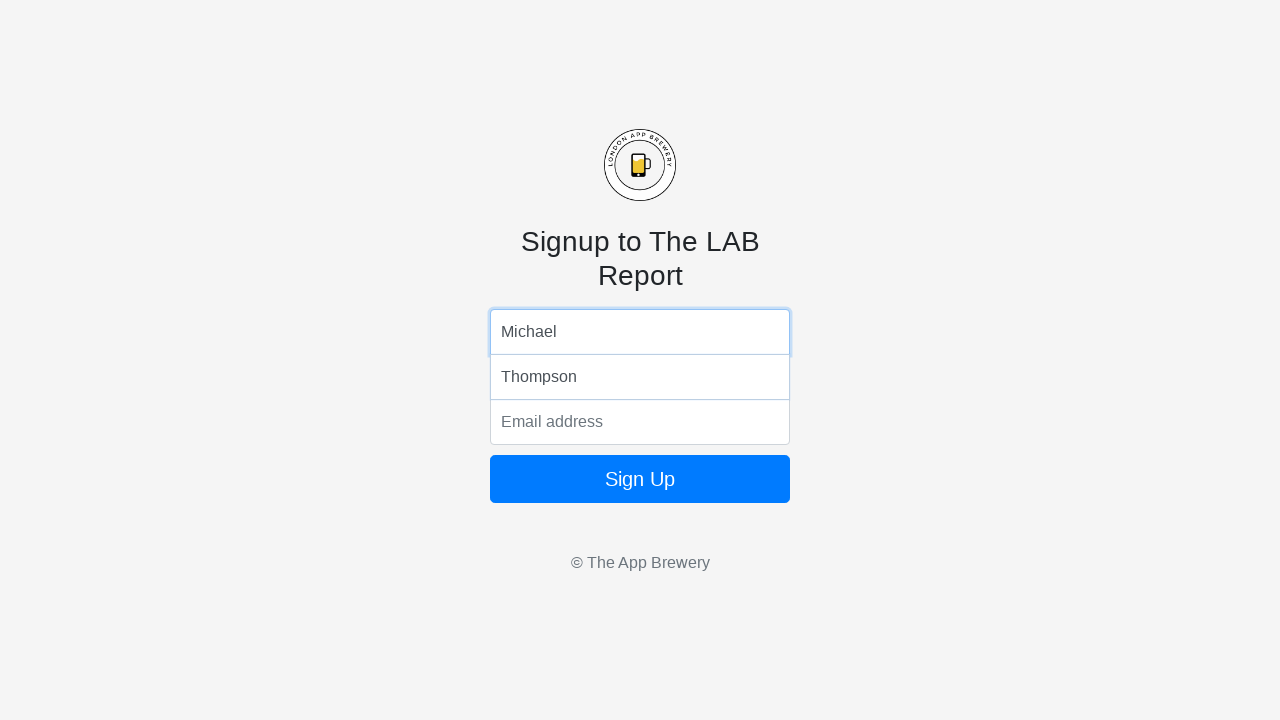

Filled email field with 'mthompson@example.com' on input[name='email']
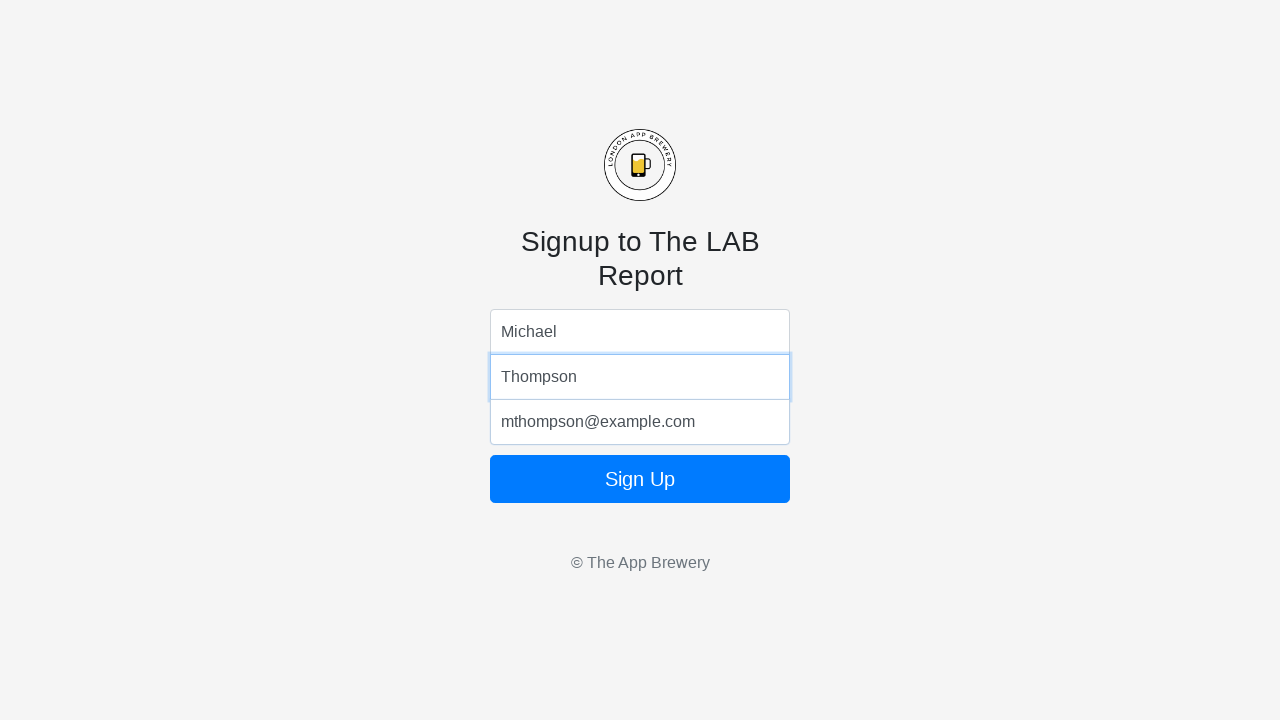

Clicked submit button to submit signup form at (640, 479) on .btn
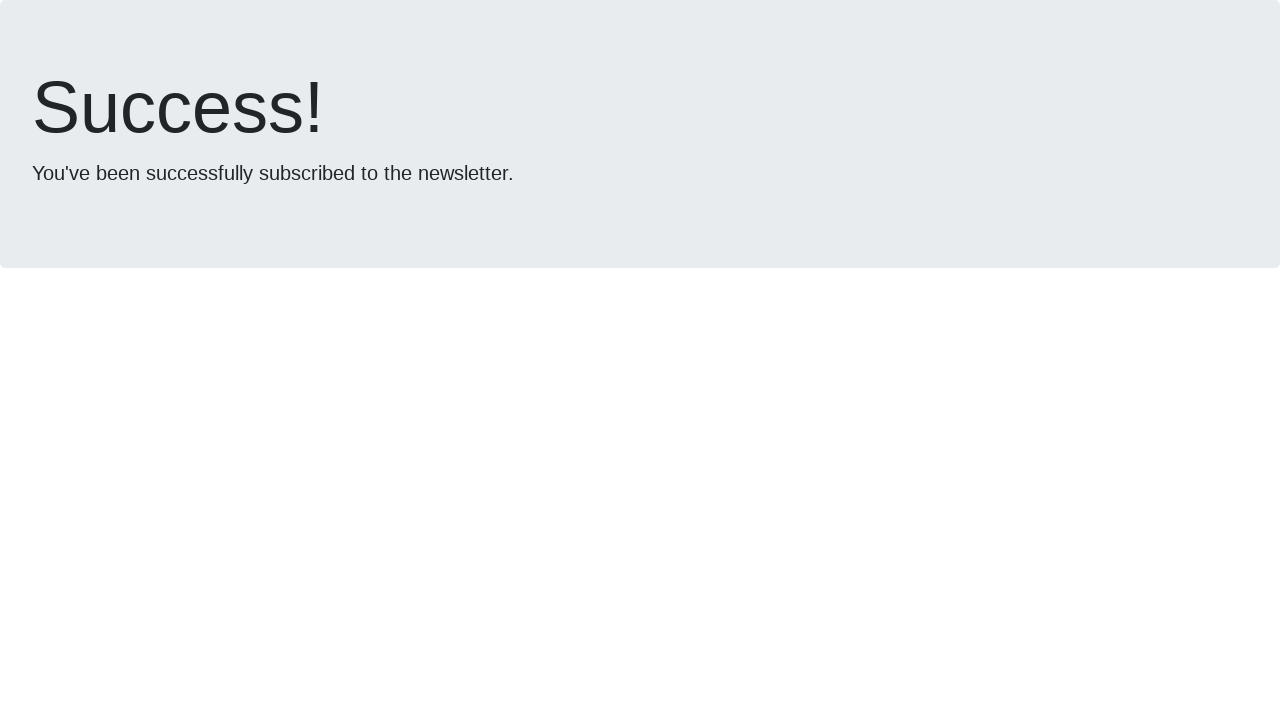

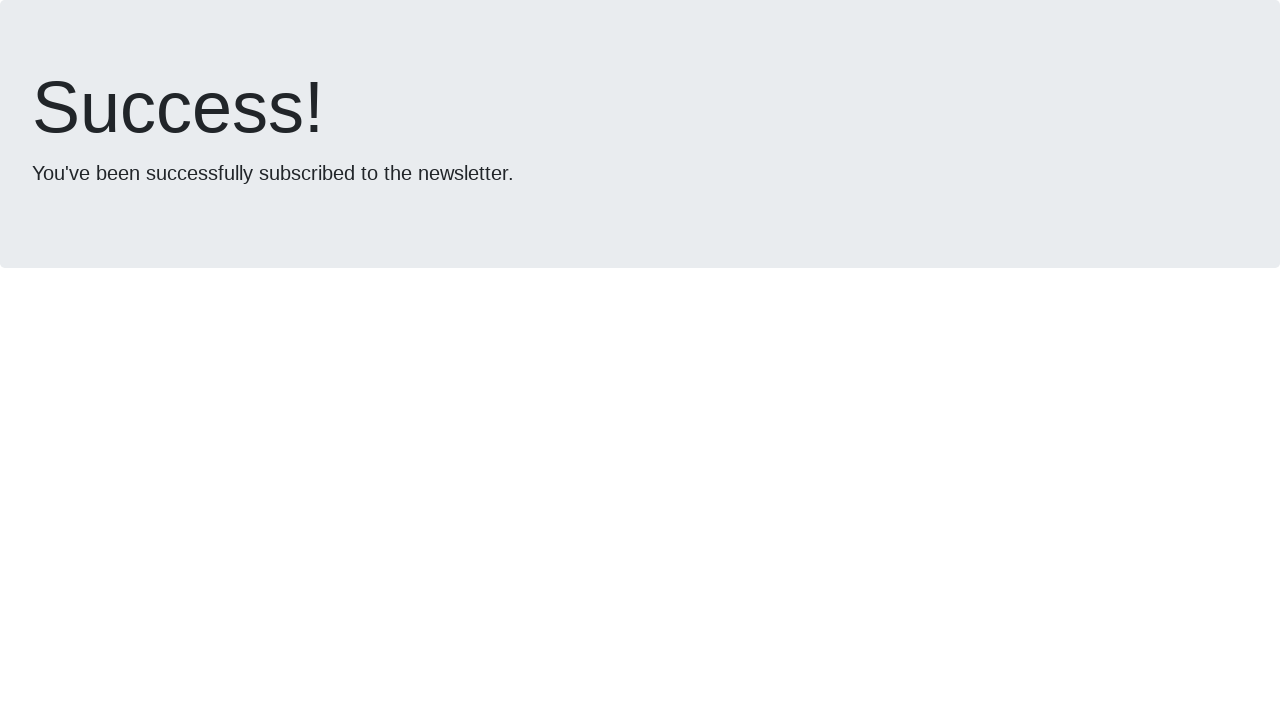